Tests drag and drop functionality by dragging an element from source to destination within an iframe

Starting URL: https://jqueryui.com/droppable

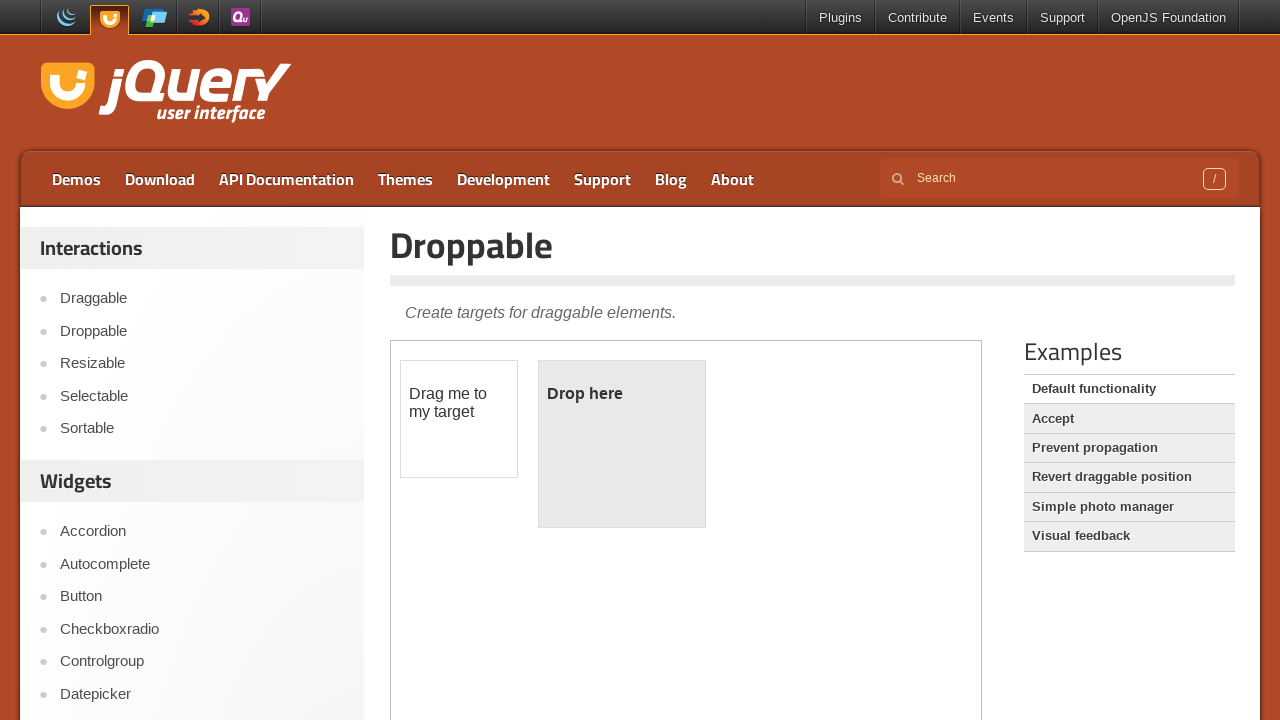

Located the iframe containing drag and drop elements
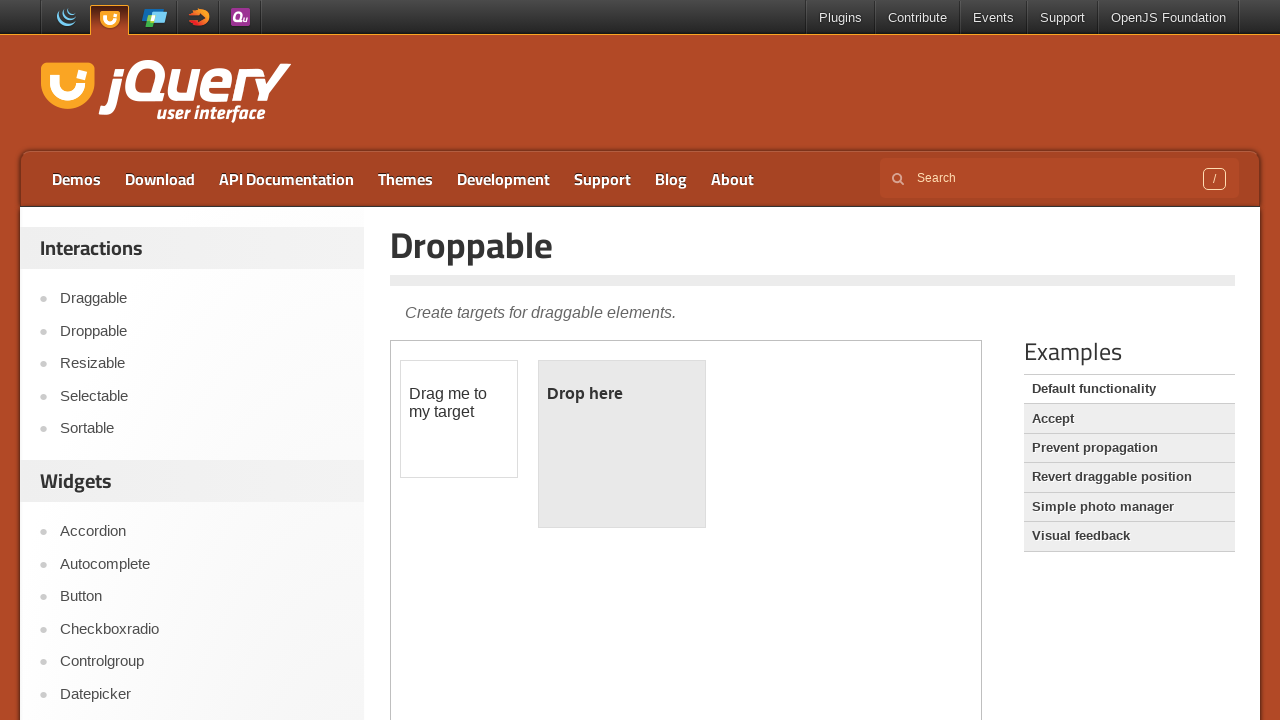

Located the draggable source element with id 'draggable'
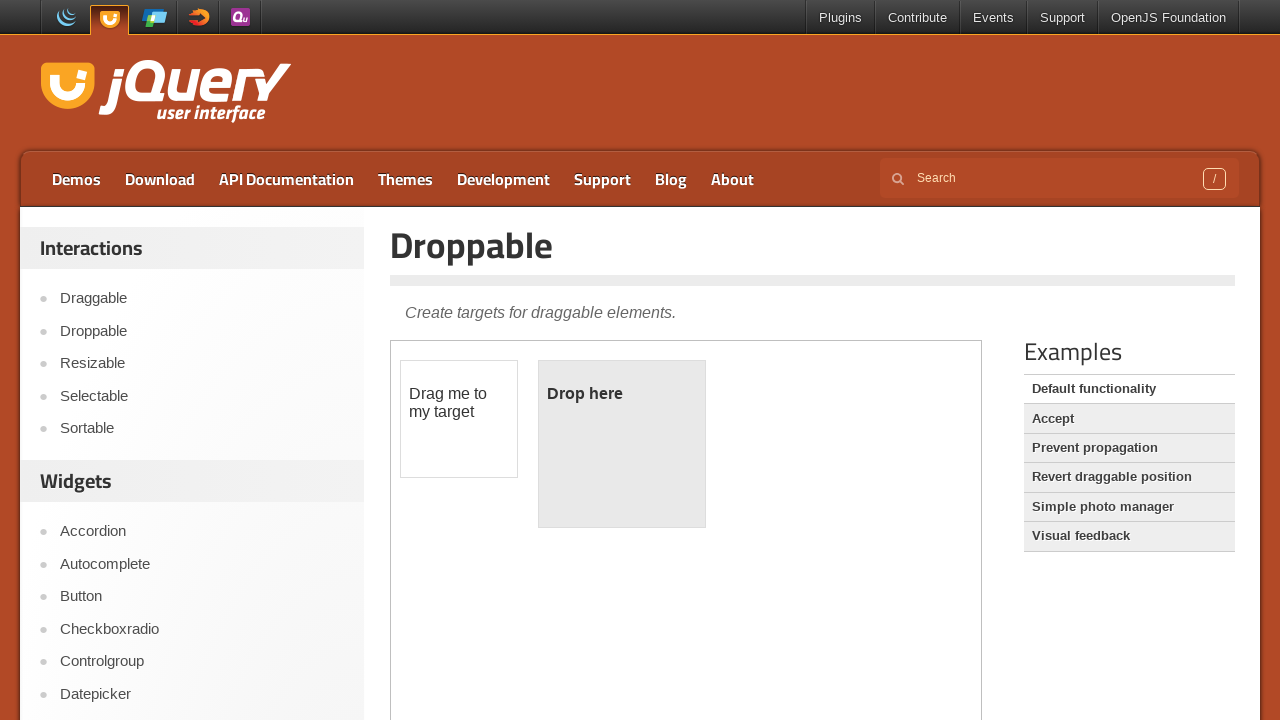

Located the target drop zone element with text 'Drop here'
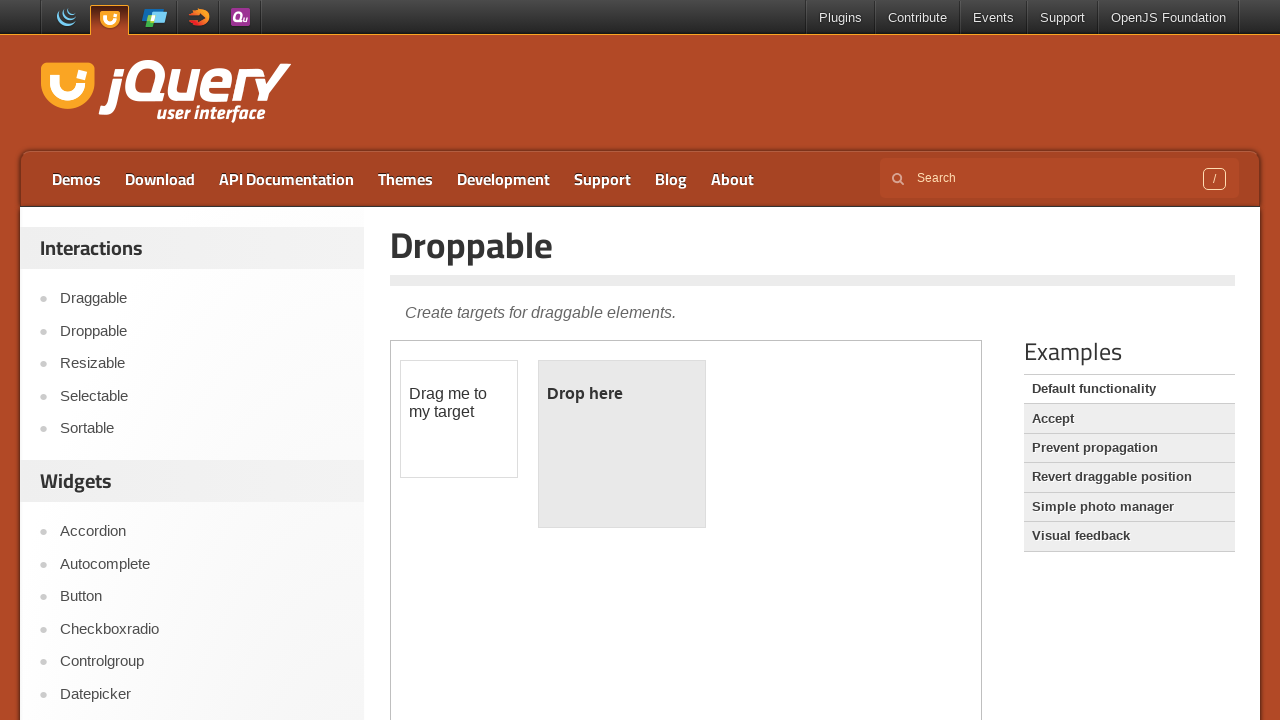

Dragged the source element to the target drop zone at (622, 394)
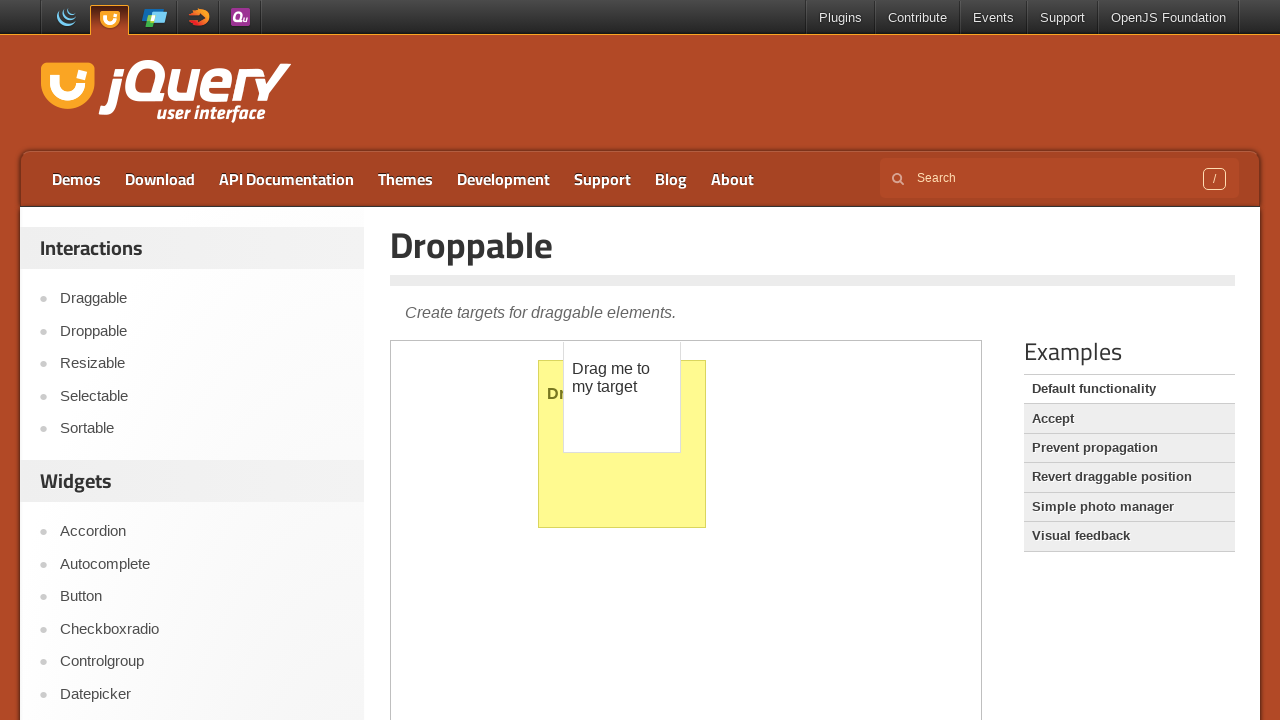

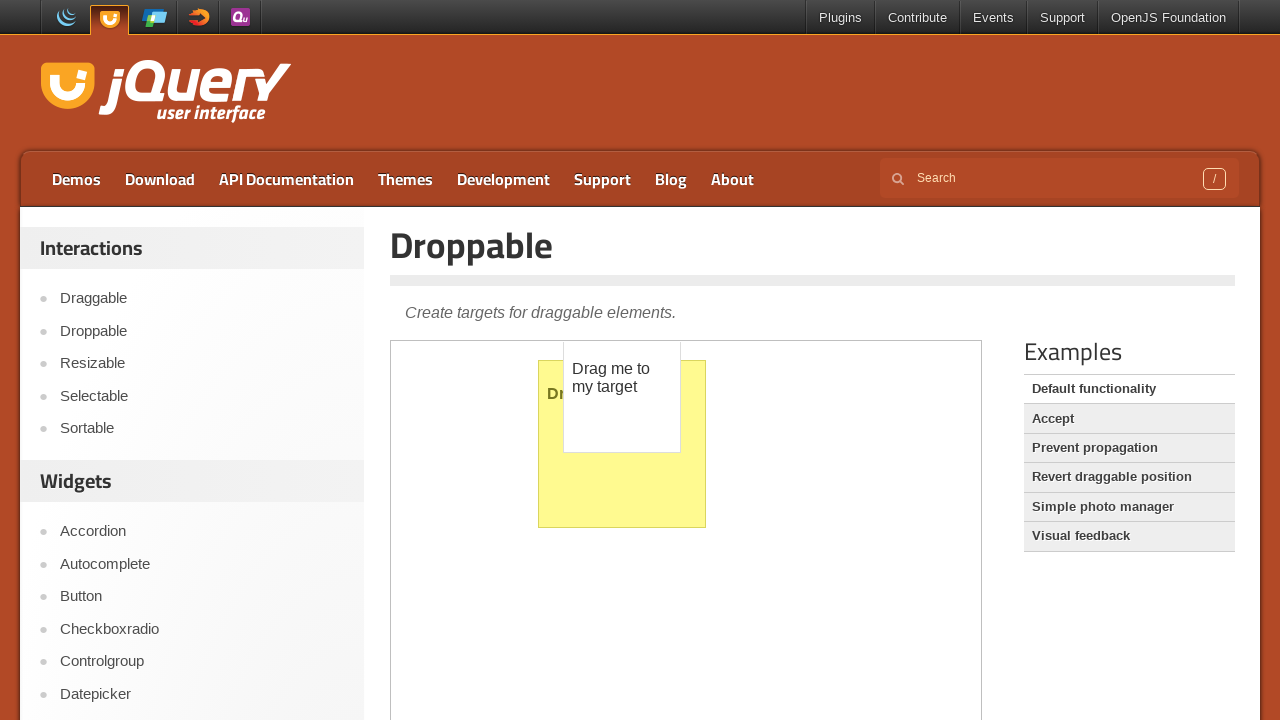